Tests device emulation by setting a mobile user agent (iPhone 6) and mobile viewport dimensions, then navigating to a webpage and verifying the page title

Starting URL: https://bonigarcia.dev/selenium-webdriver-java/

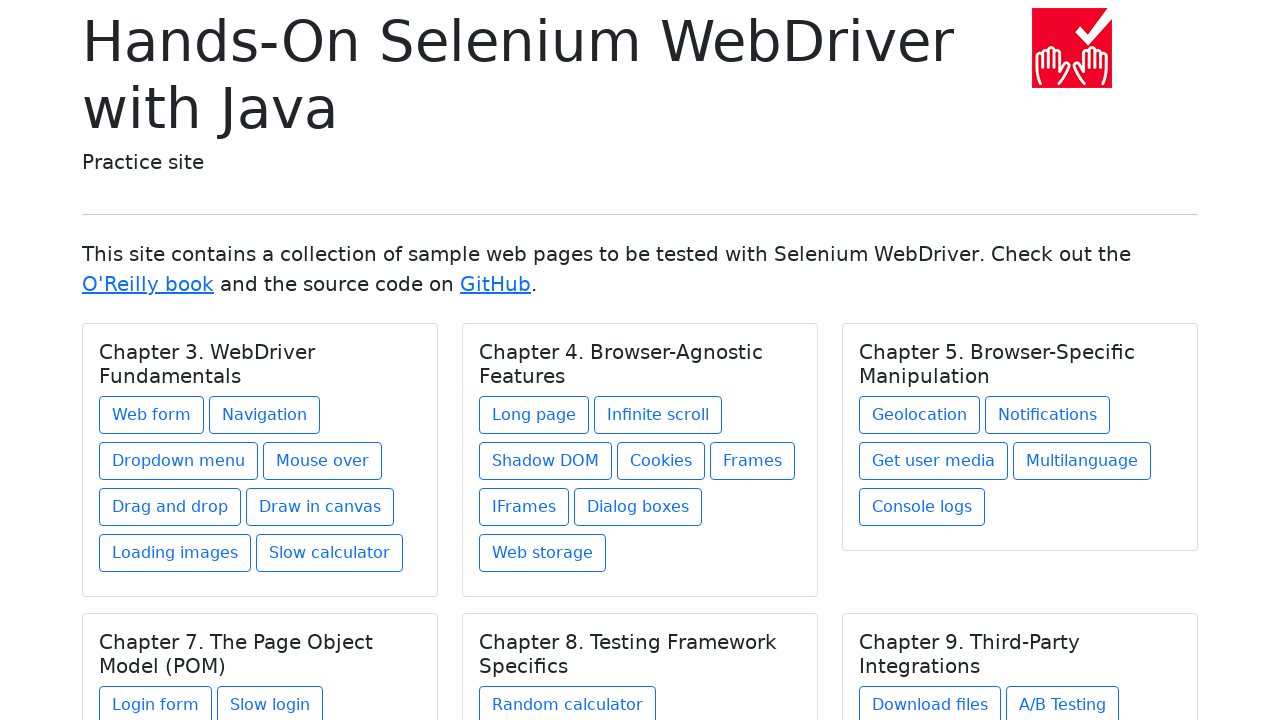

Set mobile viewport to iPhone 6 dimensions (375x667)
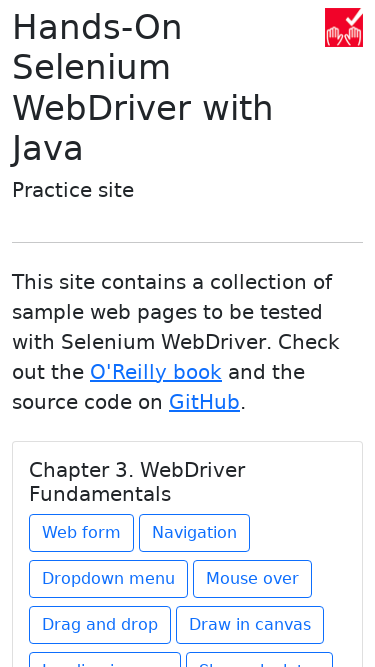

Page loaded and DOM content ready
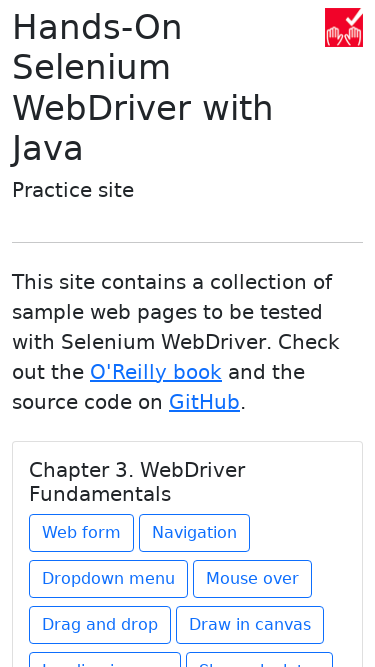

Verified page title contains 'Selenium WebDriver'
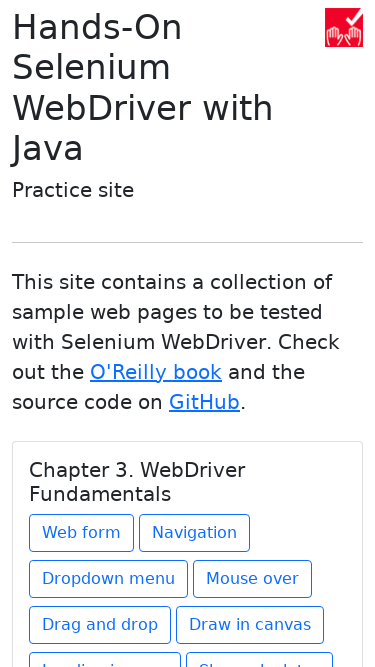

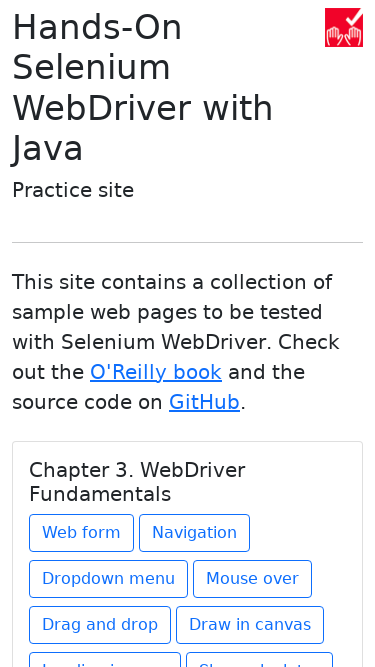